Tests selecting an option from a dropdown menu

Starting URL: https://www.selenium.dev/selenium/web/web-form.html

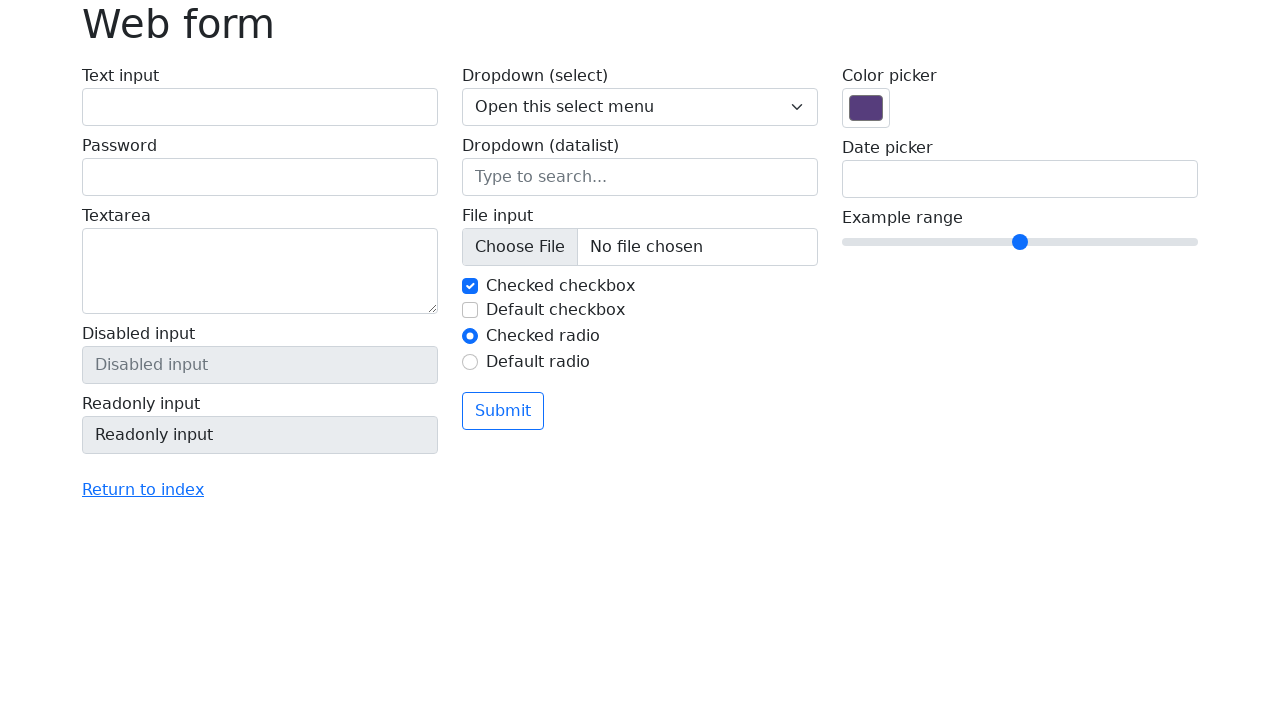

Navigated to web form page
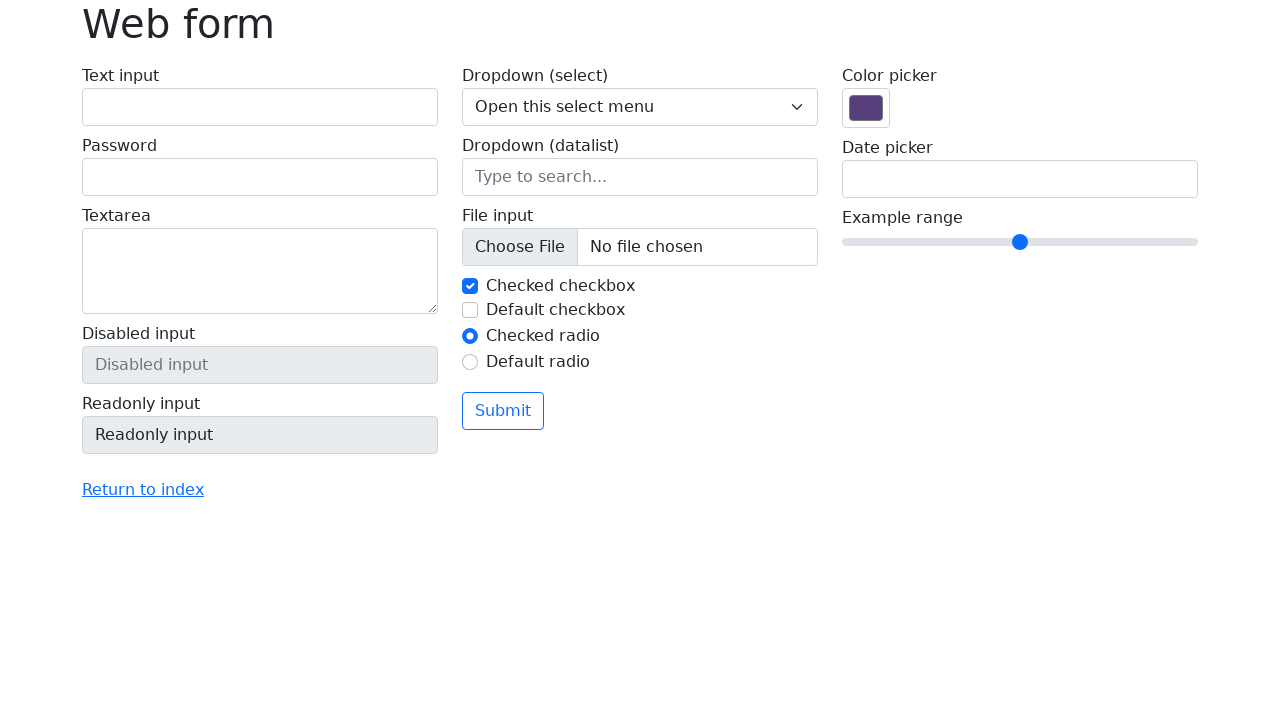

Selected 'Two' option from dropdown menu on body > main > div > form > div > div:nth-child(2) > label:nth-child(1) > select
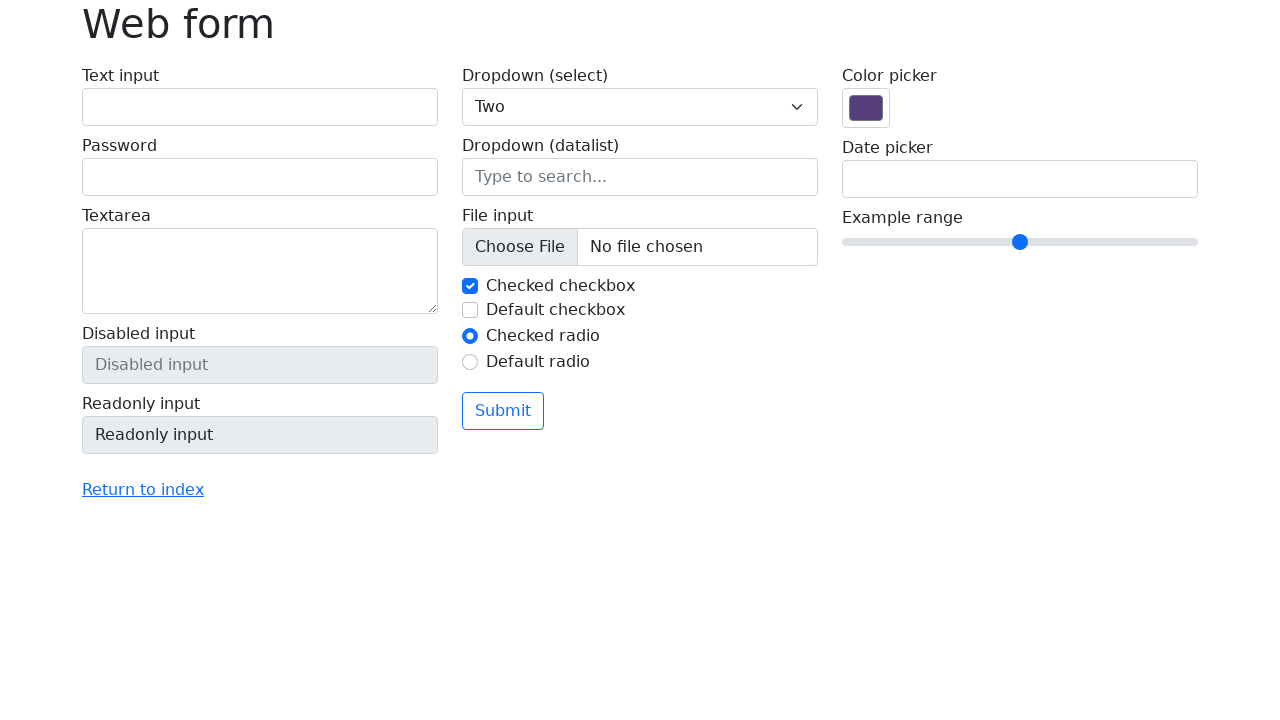

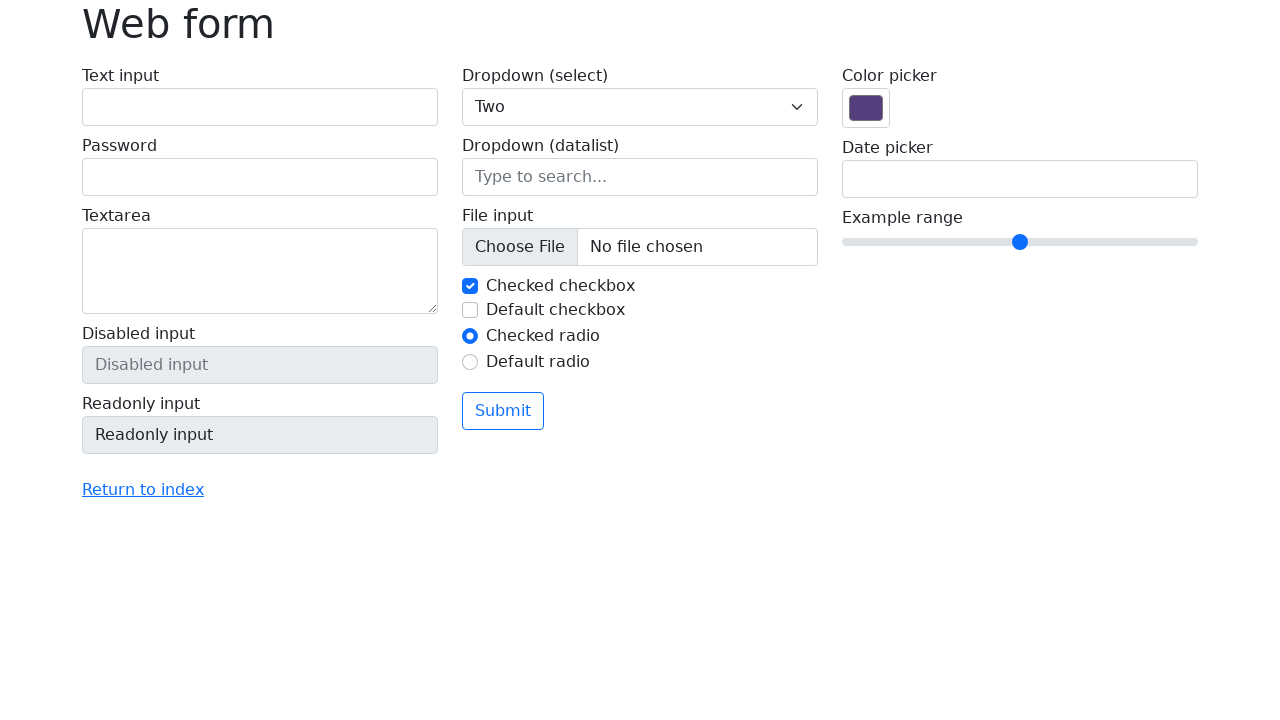